Navigates to the Ubika Ategi public page to verify it loads successfully

Starting URL: https://ategi.ubika.es:8501/publica/

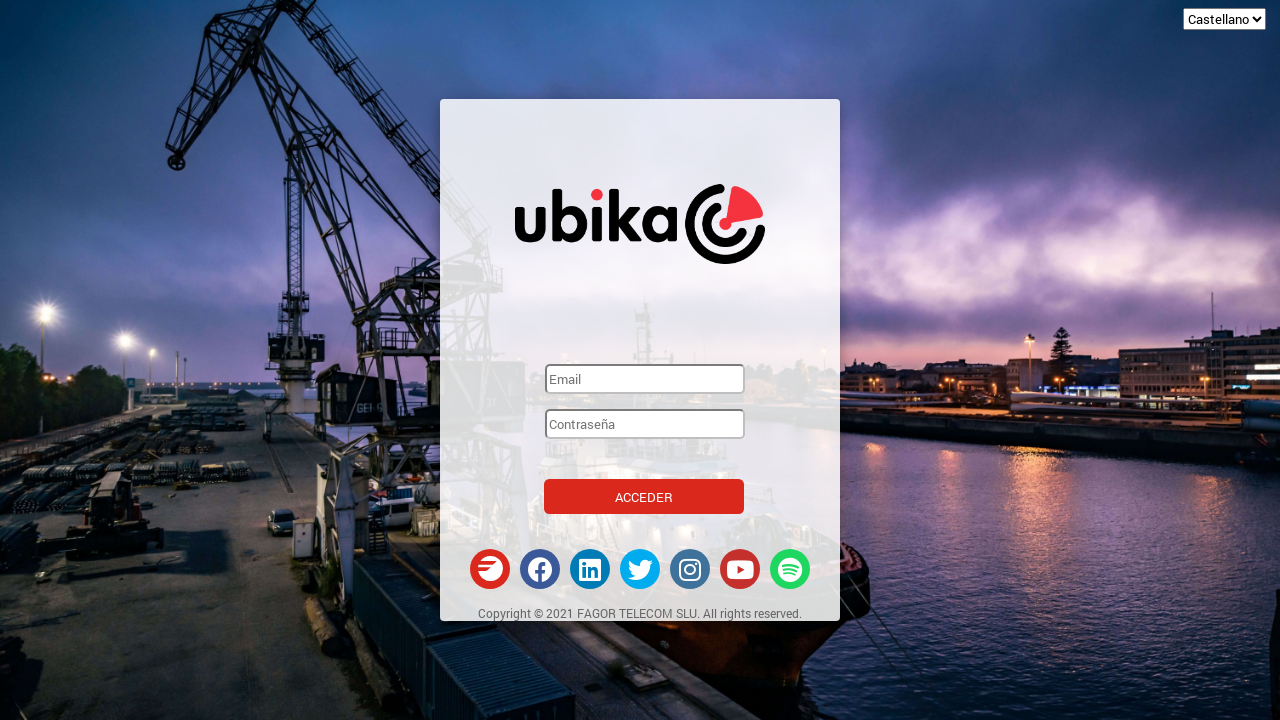

Waited for page to reach networkidle state
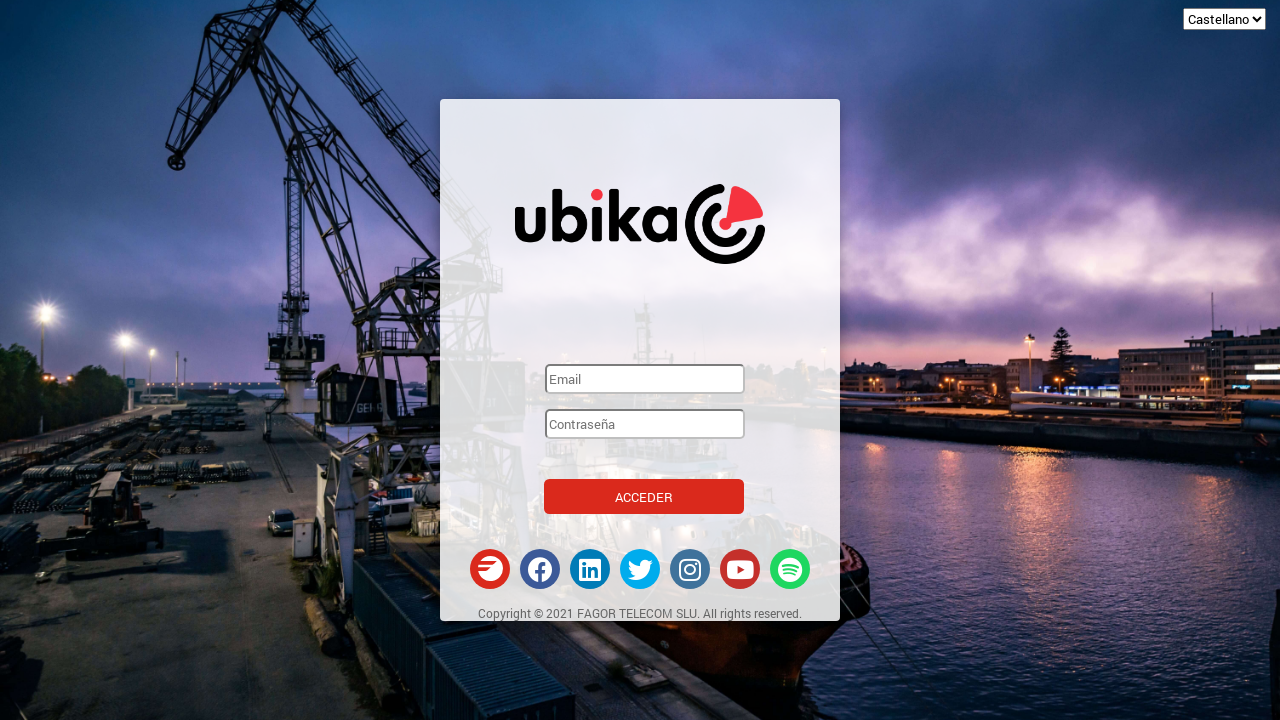

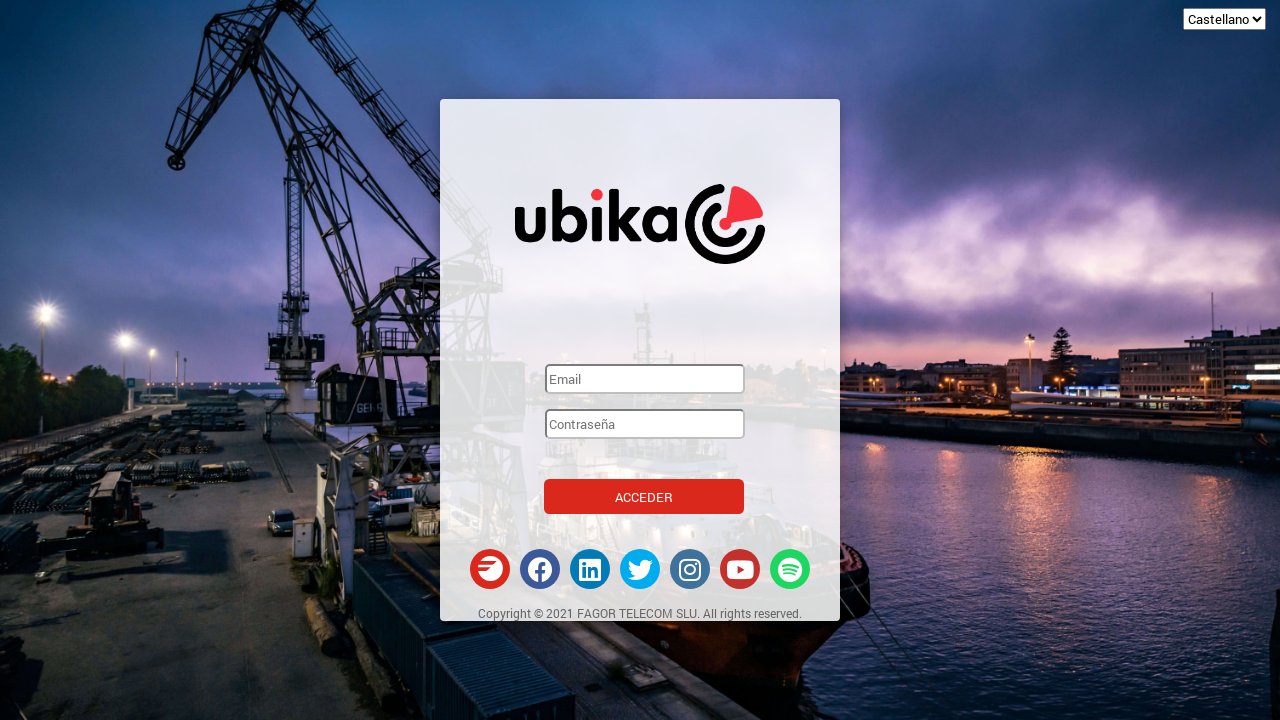